Tests that selecting Java from the API page platform dropdown navigates to the Java API docs

Starting URL: https://playwright.dev/

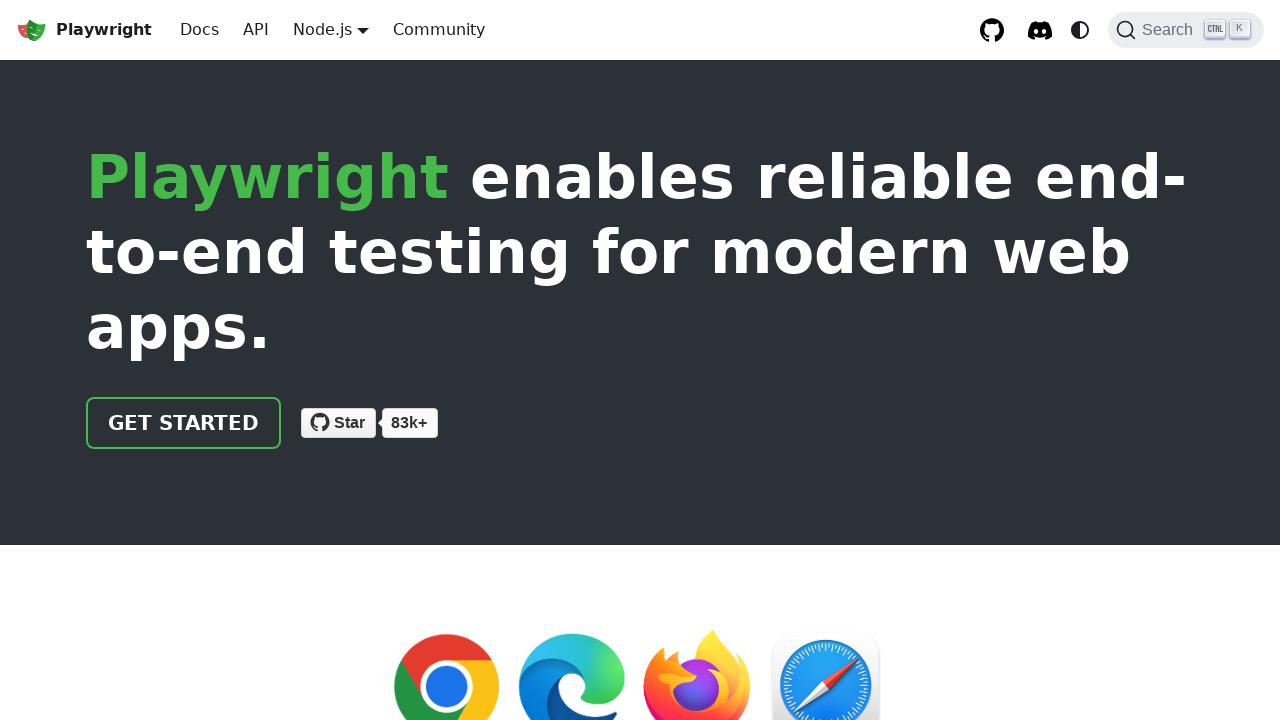

Clicked API navigation link at (256, 30) on internal:role=link[name="API"i]
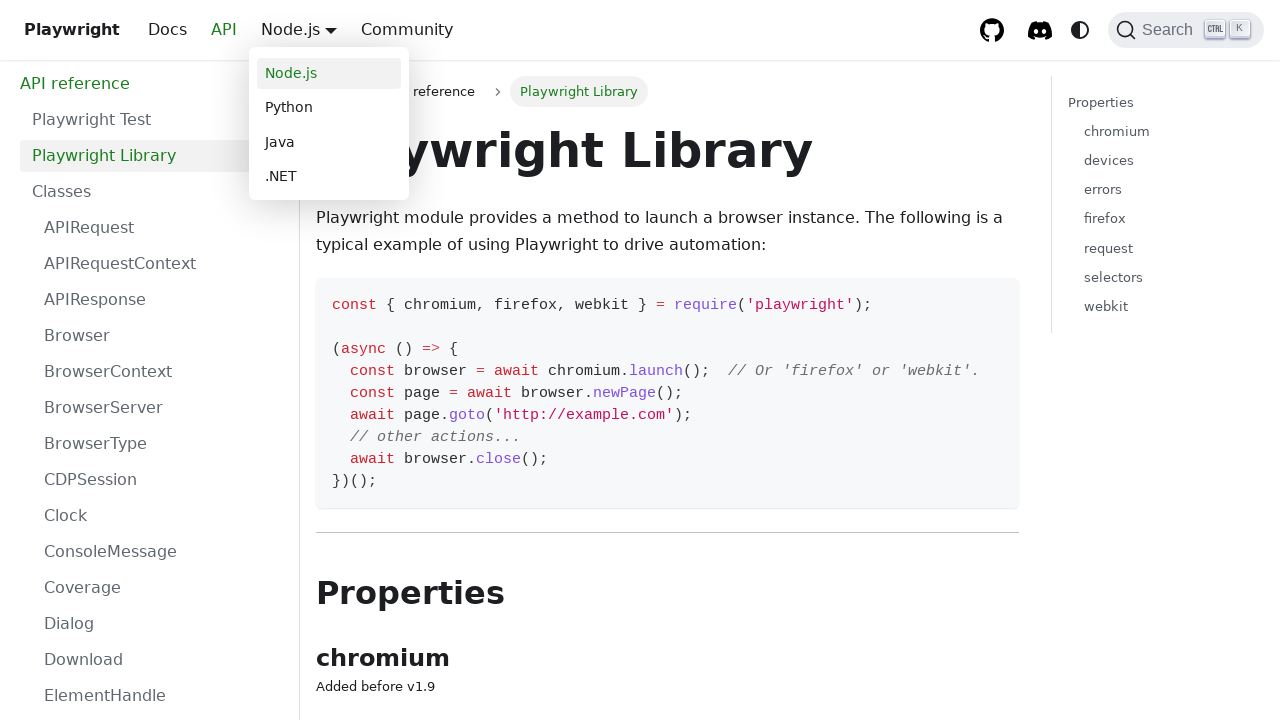

Hovered over platform dropdown menu at (331, 30) on .navbar__item.dropdown.dropdown--hoverable
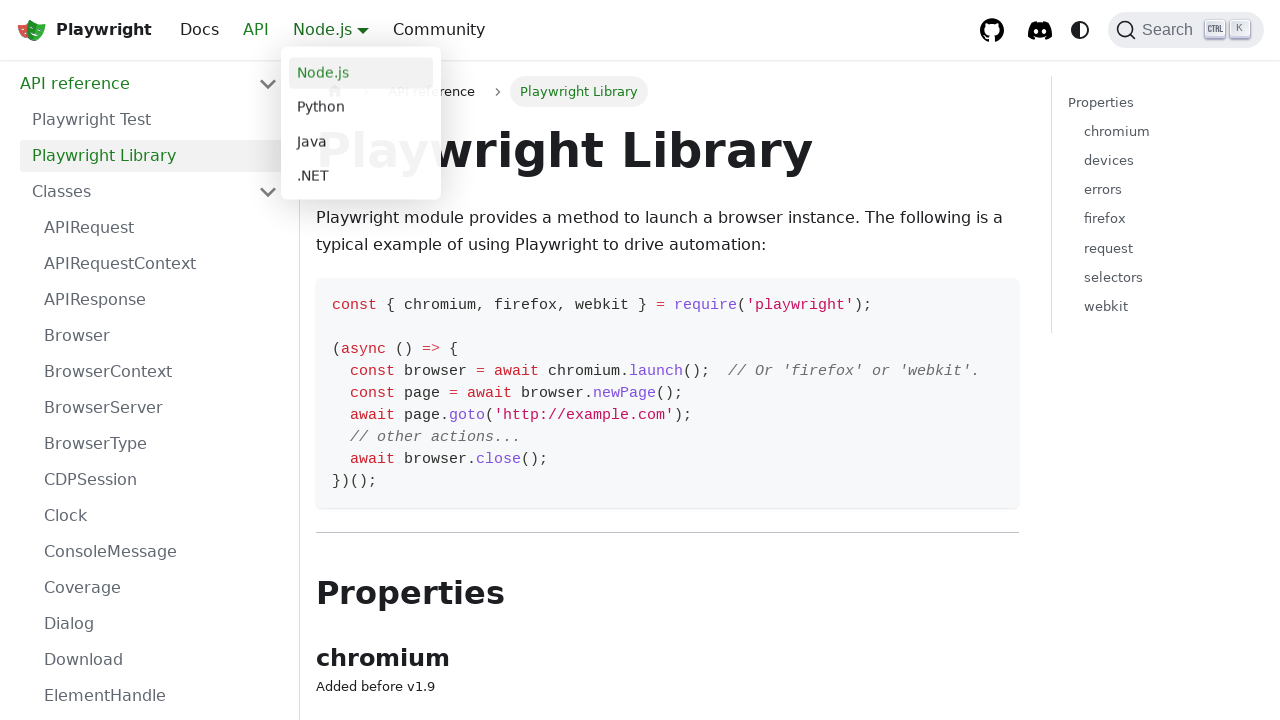

Clicked Java platform option from dropdown at (361, 142) on .navbar__item.dropdown.dropdown--hoverable >> internal:role=link[name="Java"i]
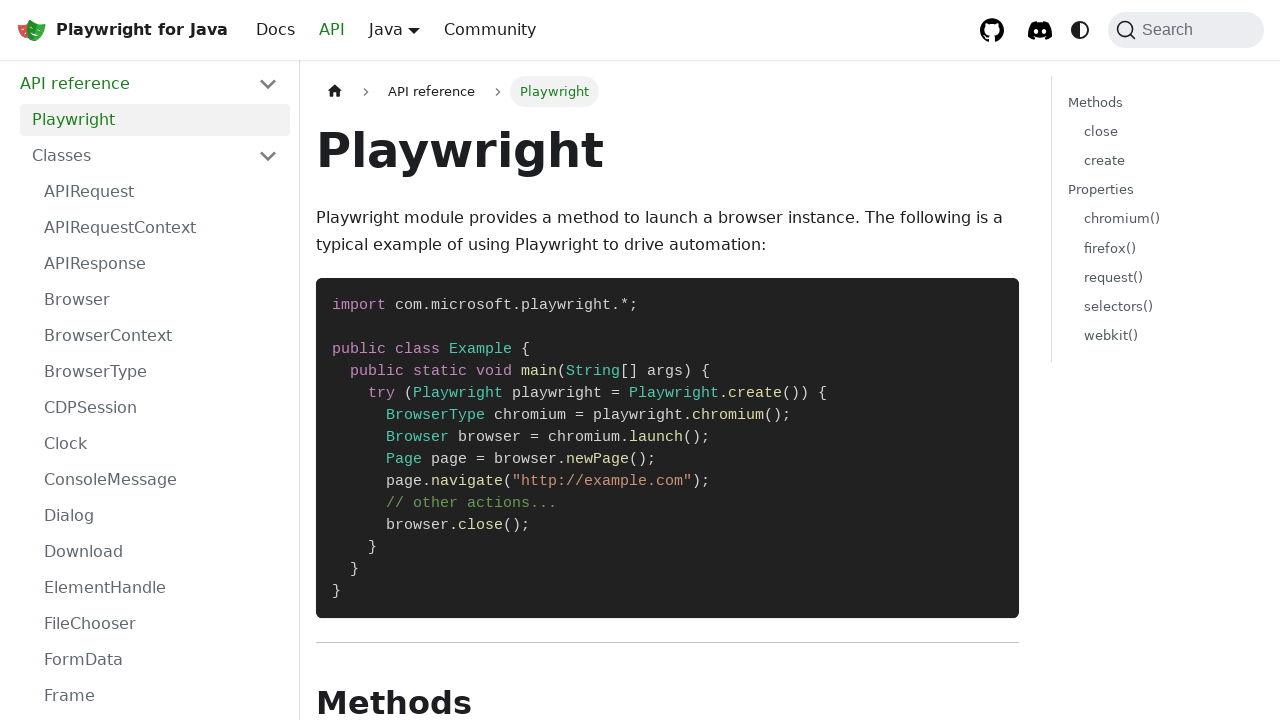

Verified navigation to Java API docs page
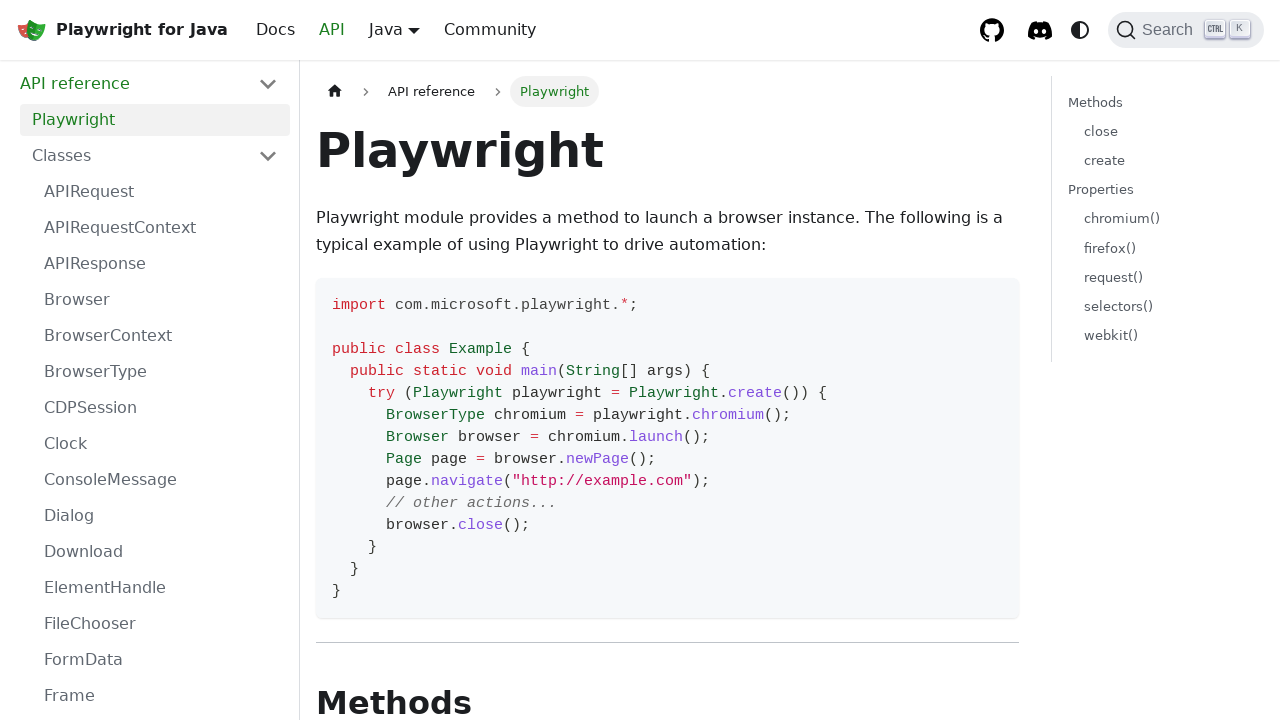

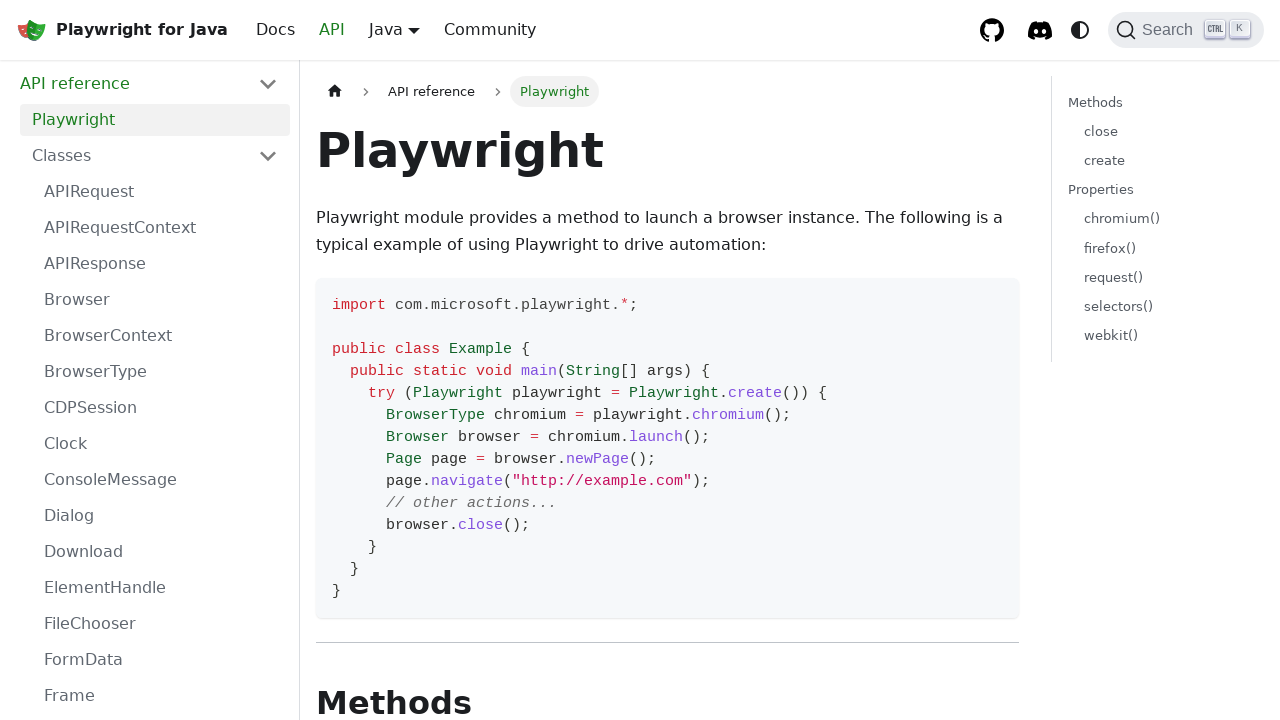